Tests prompt alert by clicking the button, entering text in the prompt, accepting it, and verifying the result message

Starting URL: https://practice.cydeo.com/javascript_alerts

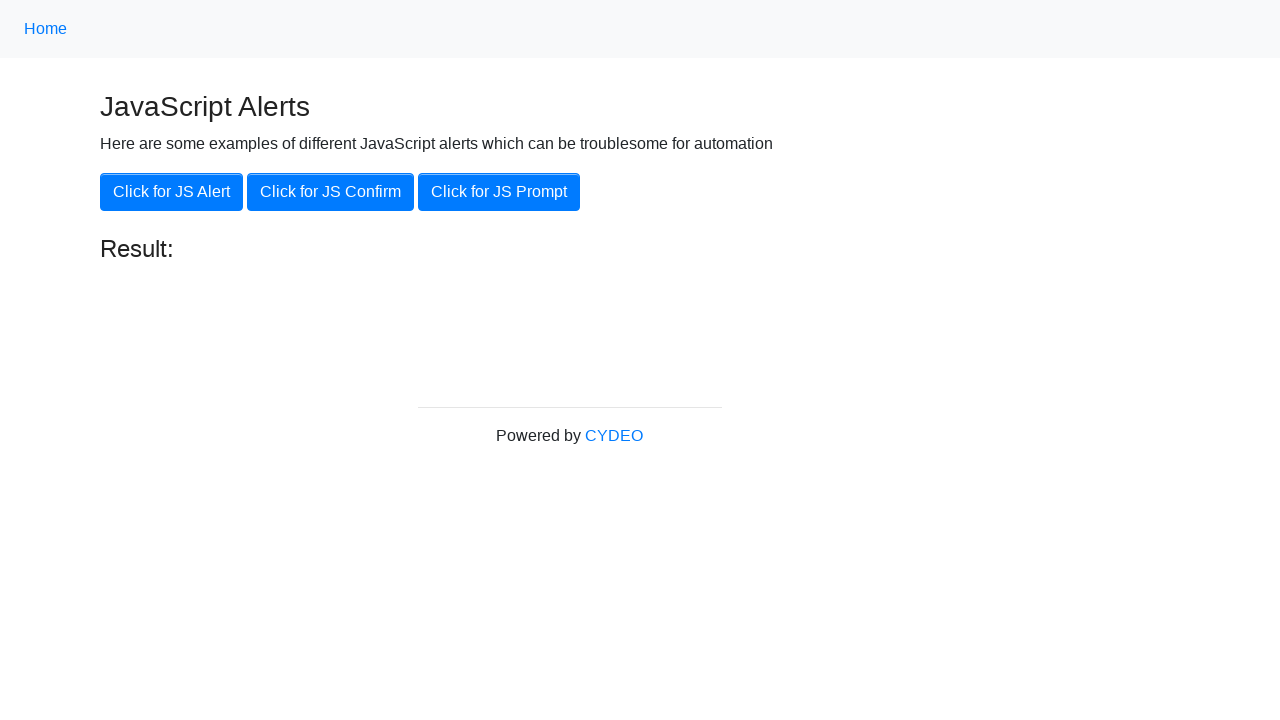

Set up dialog handler to accept prompt with message 'Eu11 Selenium Class'
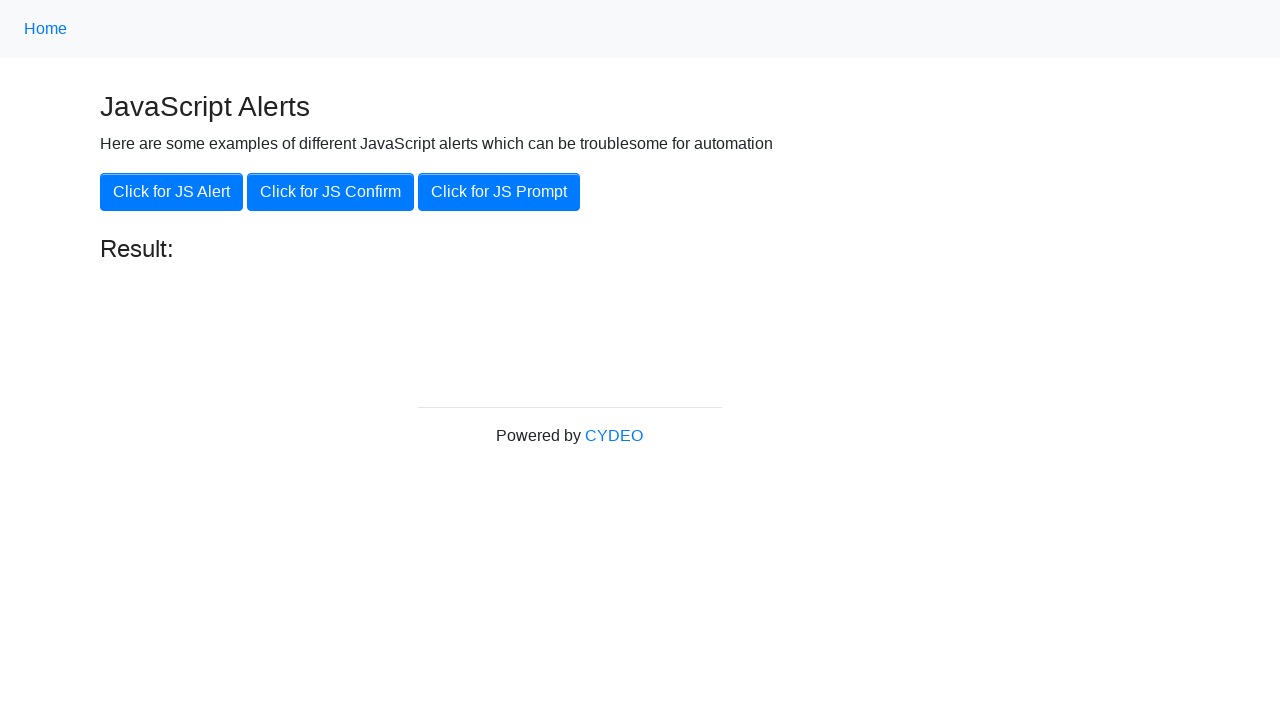

Clicked the prompt alert button at (499, 192) on xpath=//button[@class='btn btn-primary'][3]
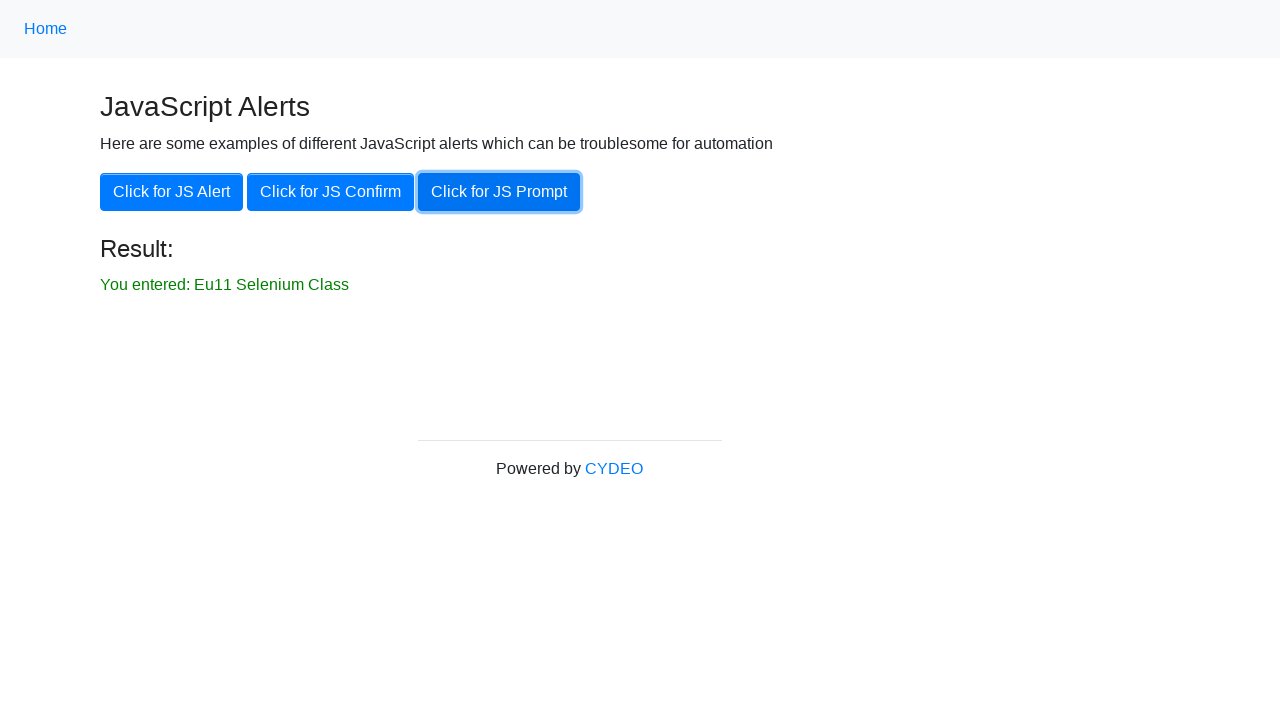

Result message appeared on the page
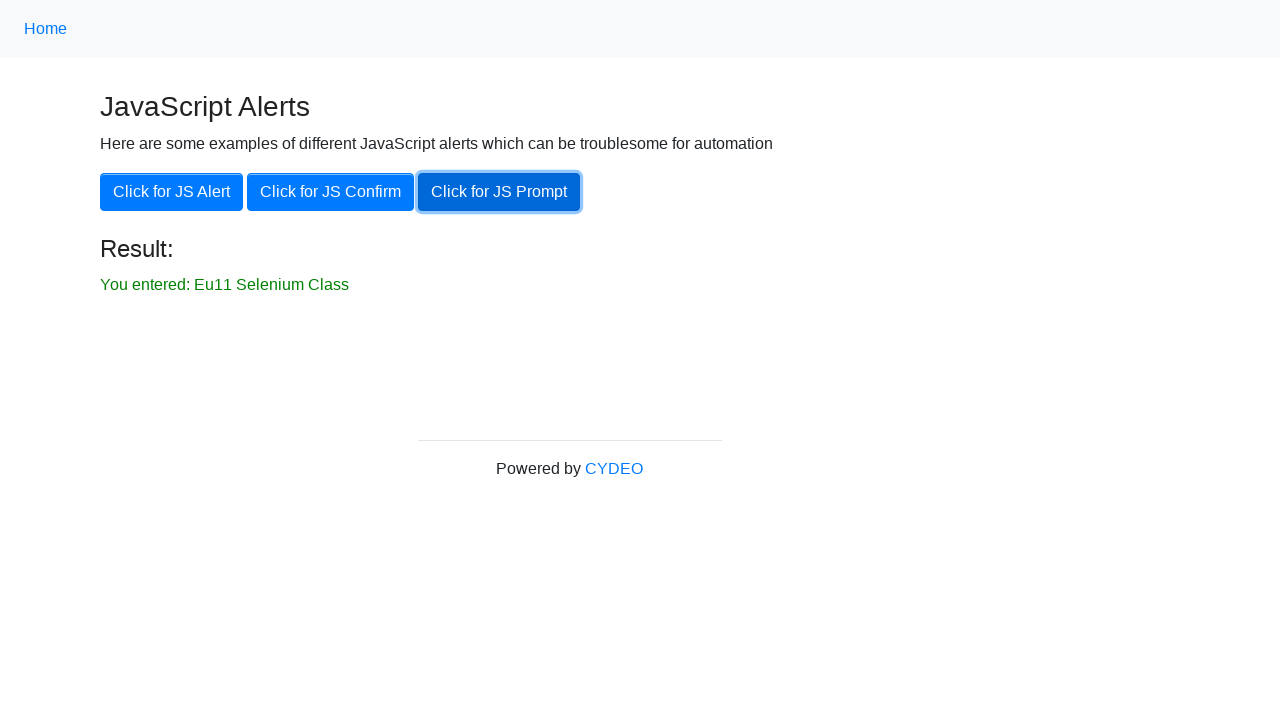

Retrieved result message text
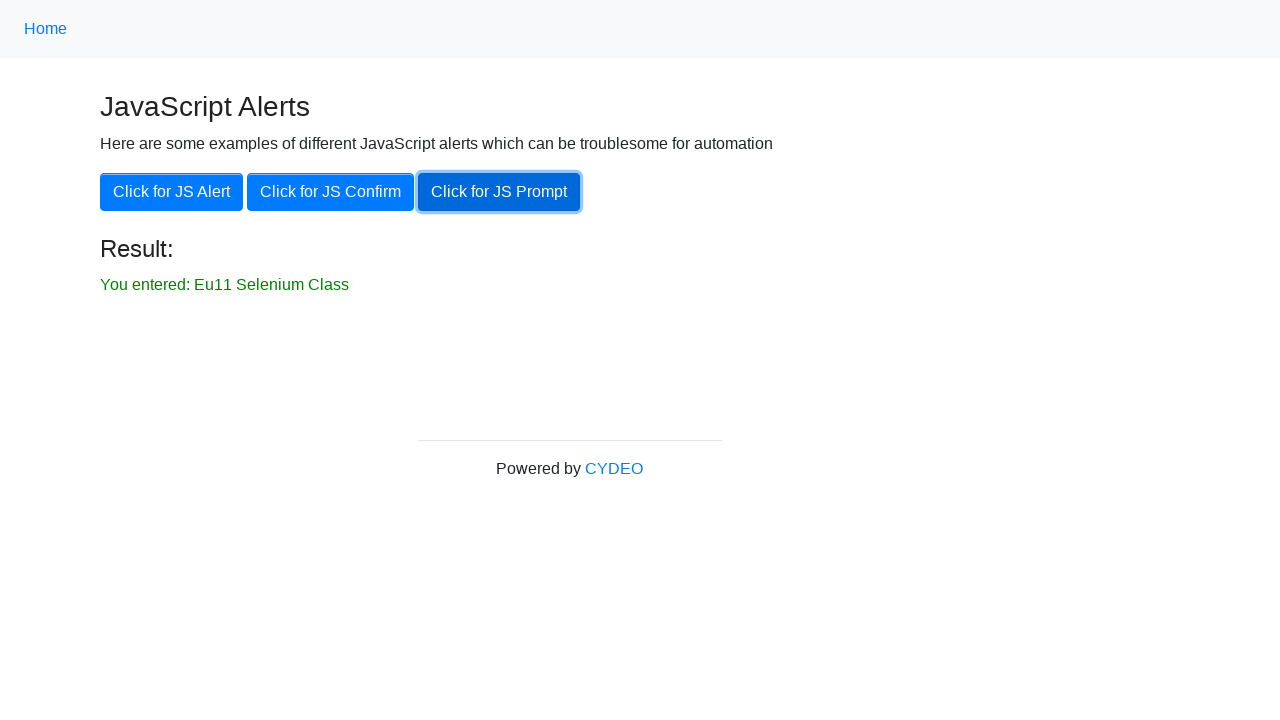

Verified result message matches 'You entered: Eu11 Selenium Class'
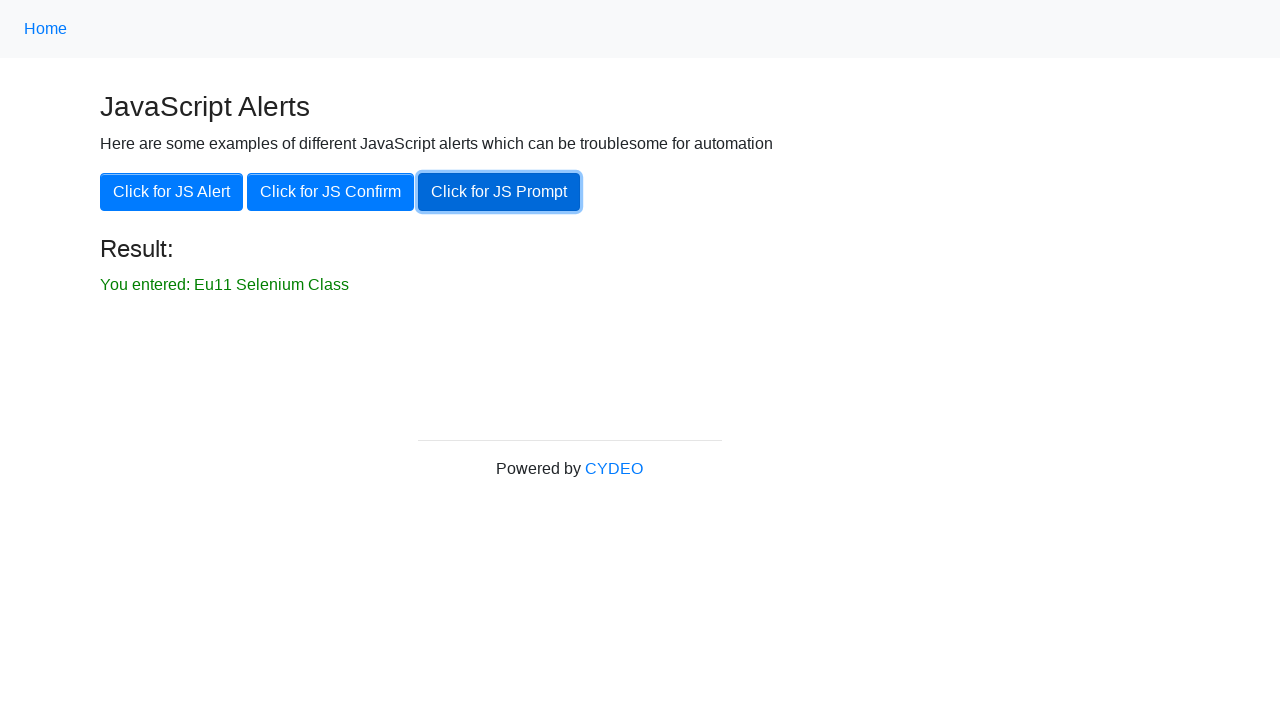

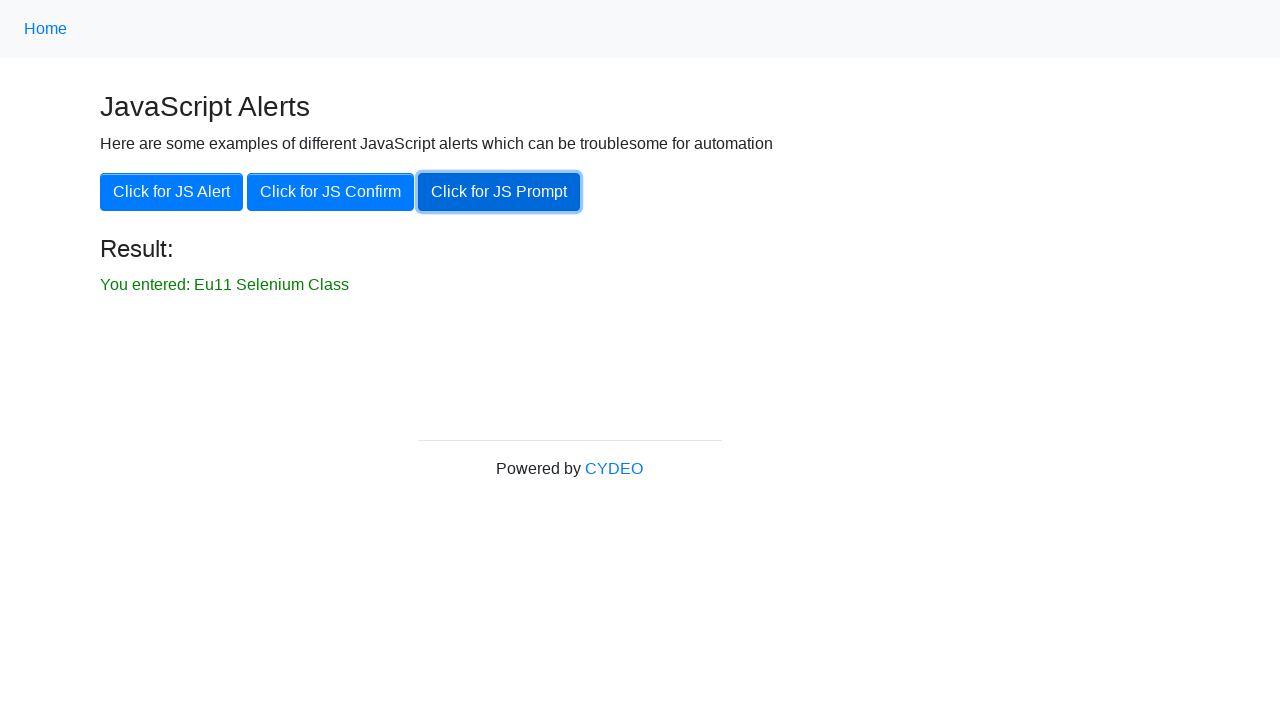